Tests the sortable list functionality on DemoQA by performing drag-and-drop operations to move each list item to the position of the next item, effectively cycling through the list elements.

Starting URL: https://demoqa.com/sortable

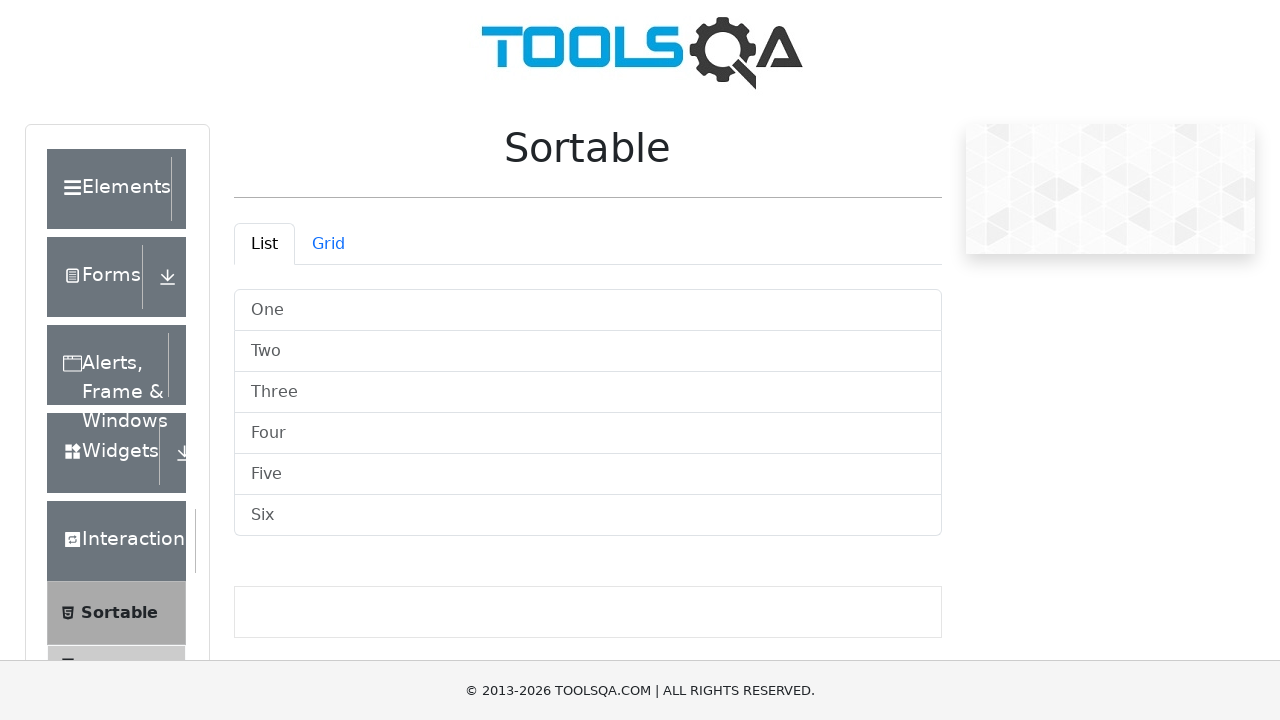

Waited for sortable list to be visible
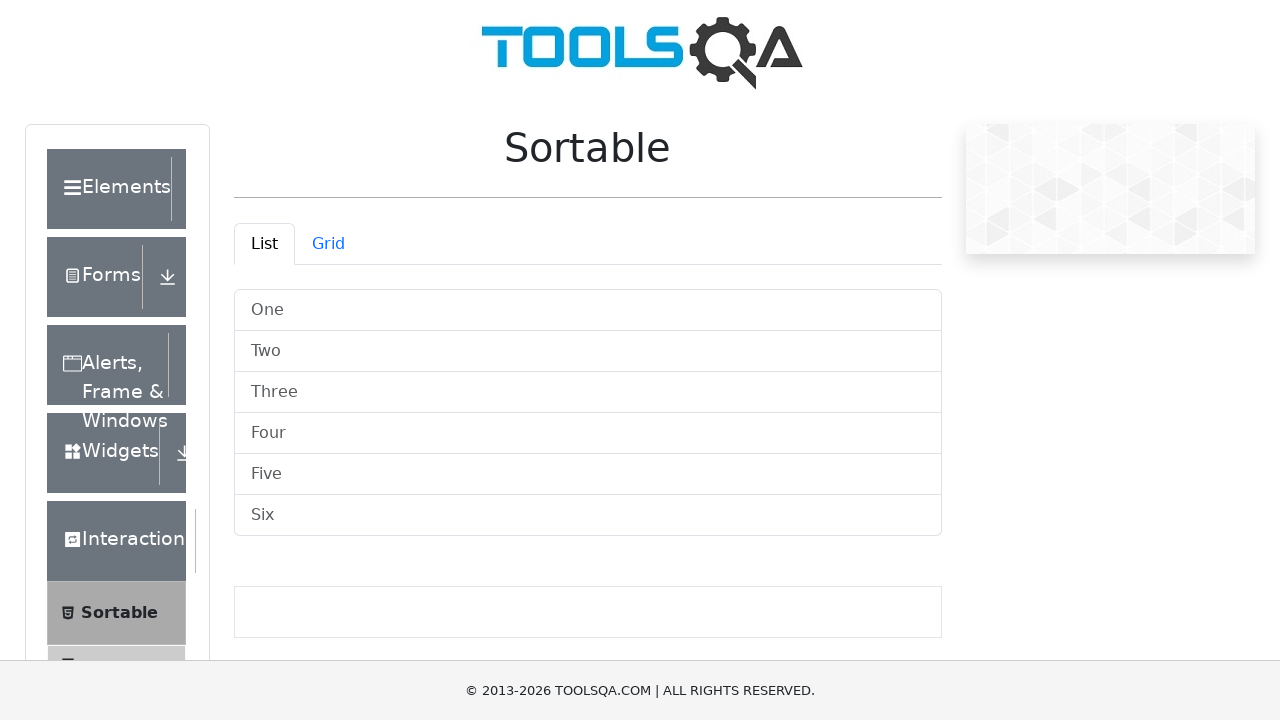

Retrieved all list items - found 6 elements
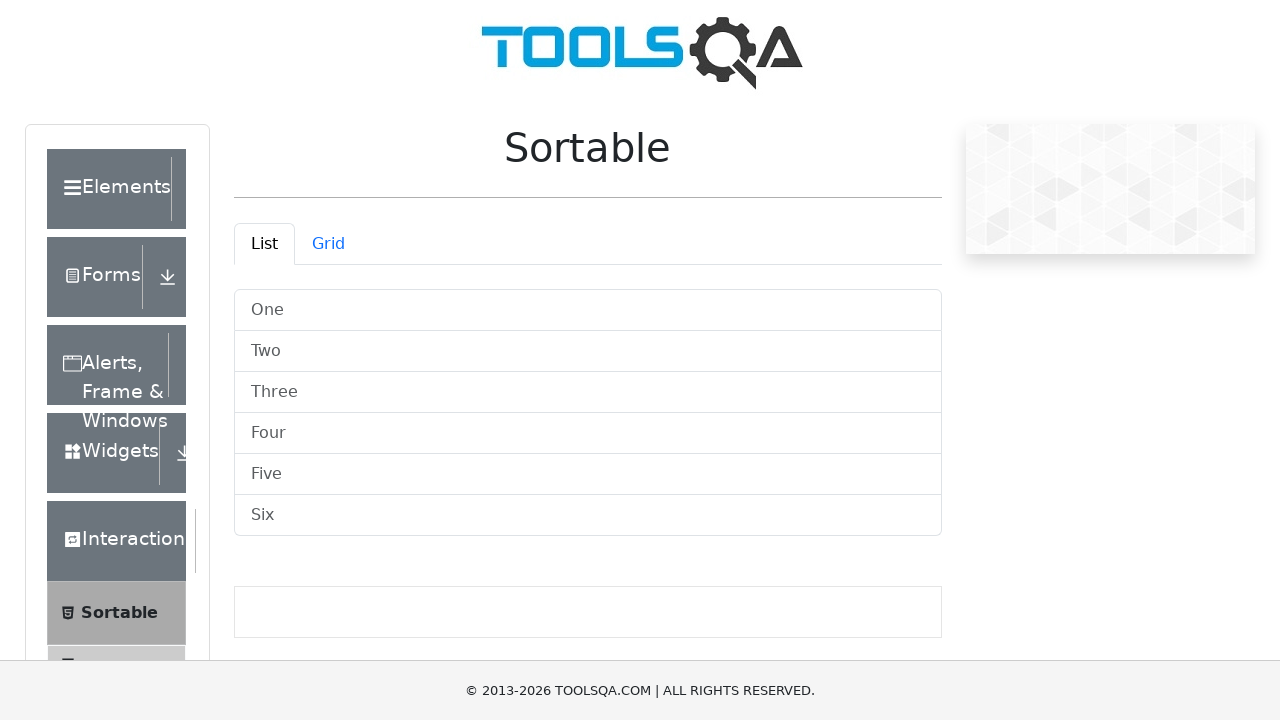

Dragged list item 0 to position of item 1 at (588, 352)
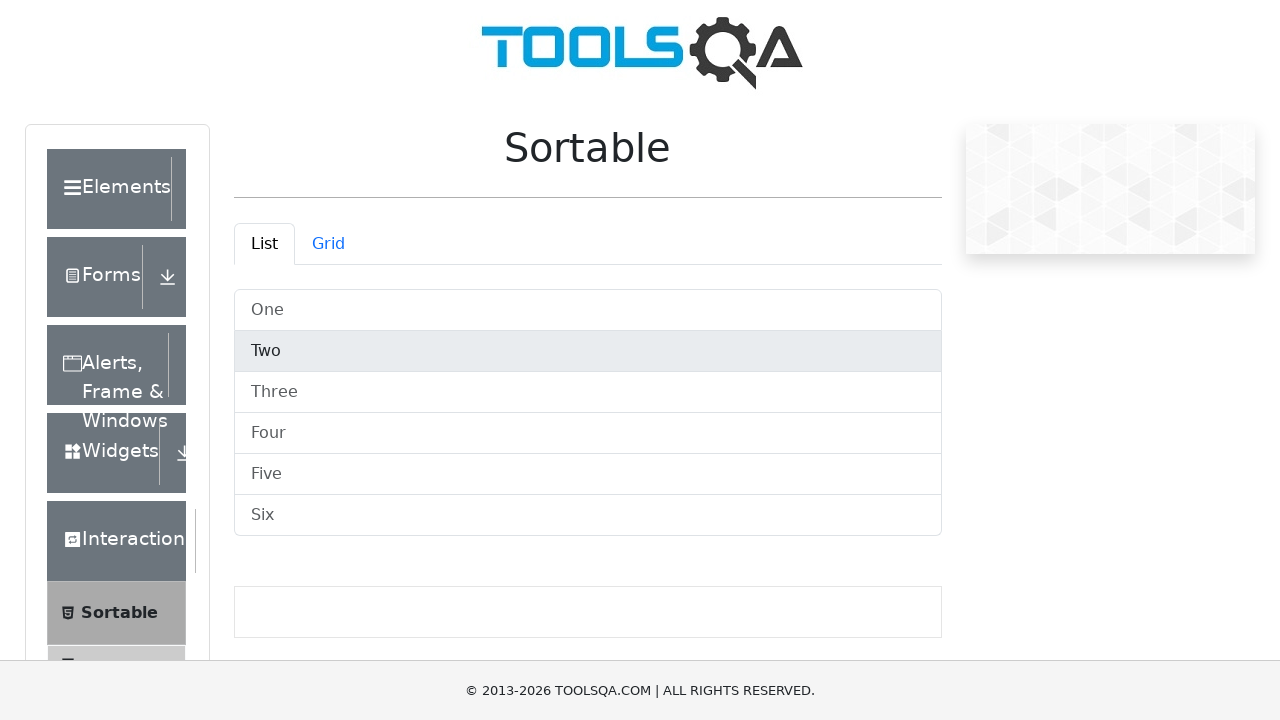

Waited 500ms for UI to update after drag operation 0
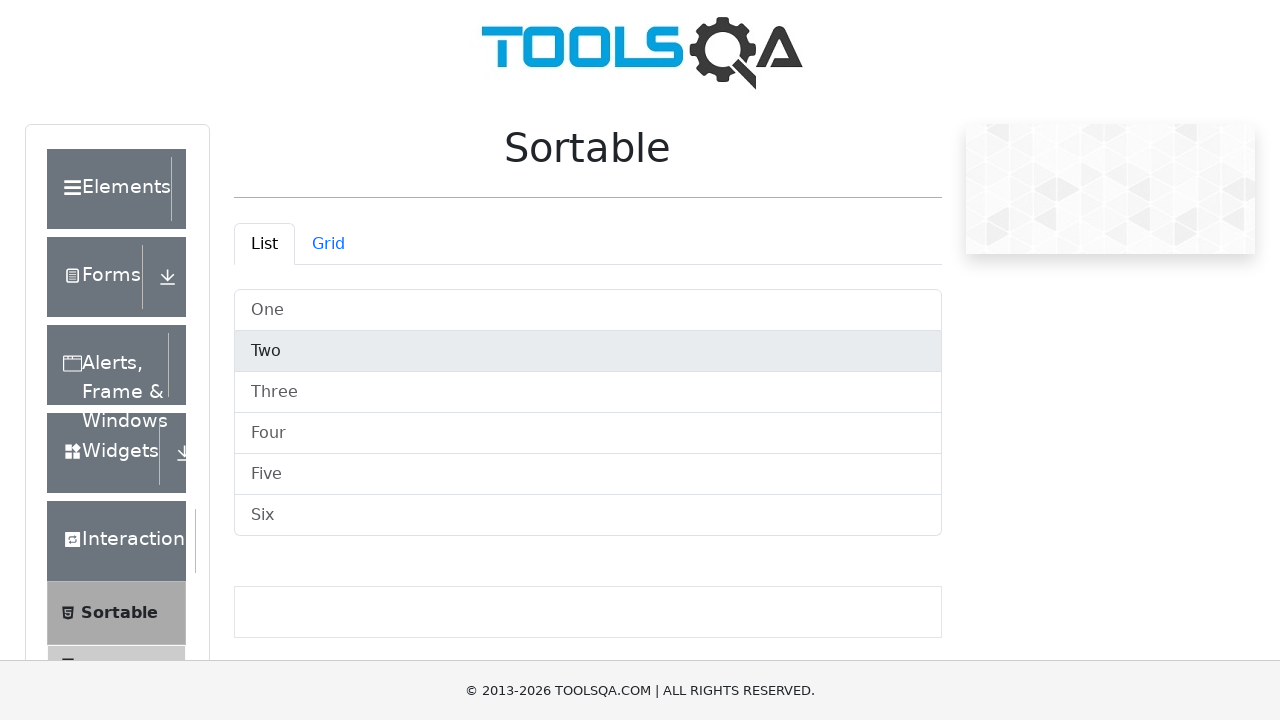

Dragged list item 1 to position of item 2 at (588, 392)
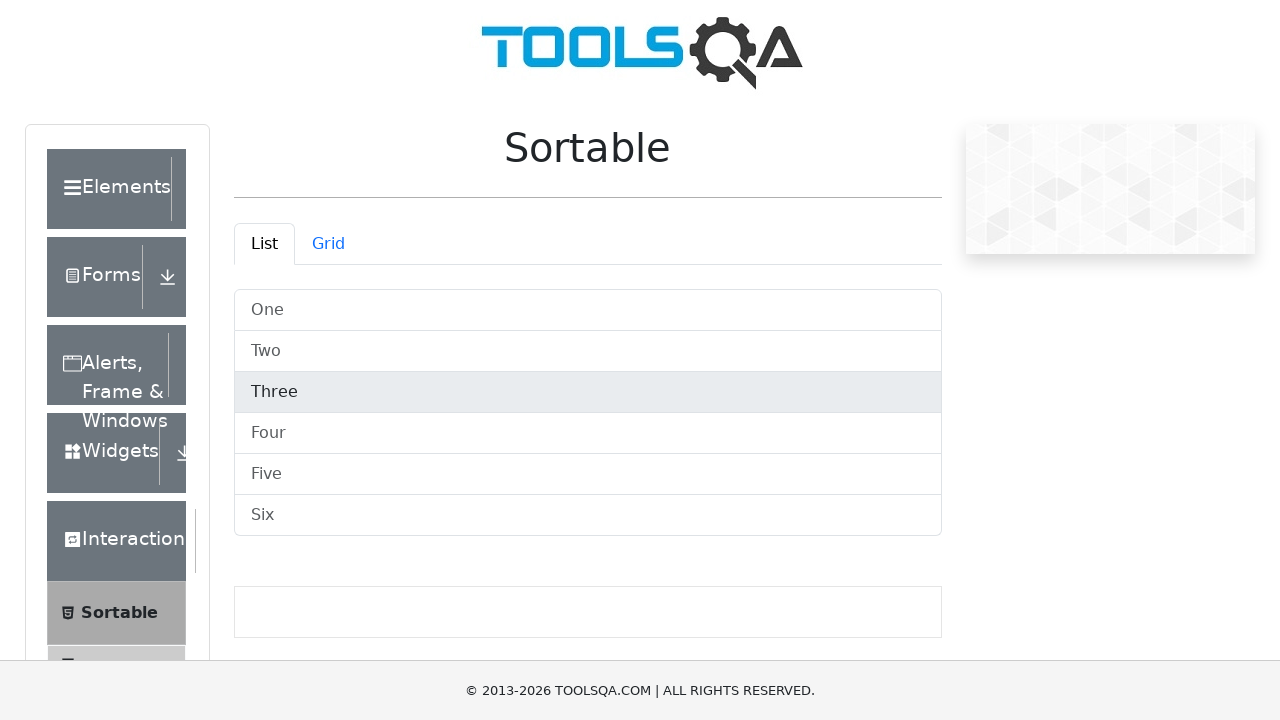

Waited 500ms for UI to update after drag operation 1
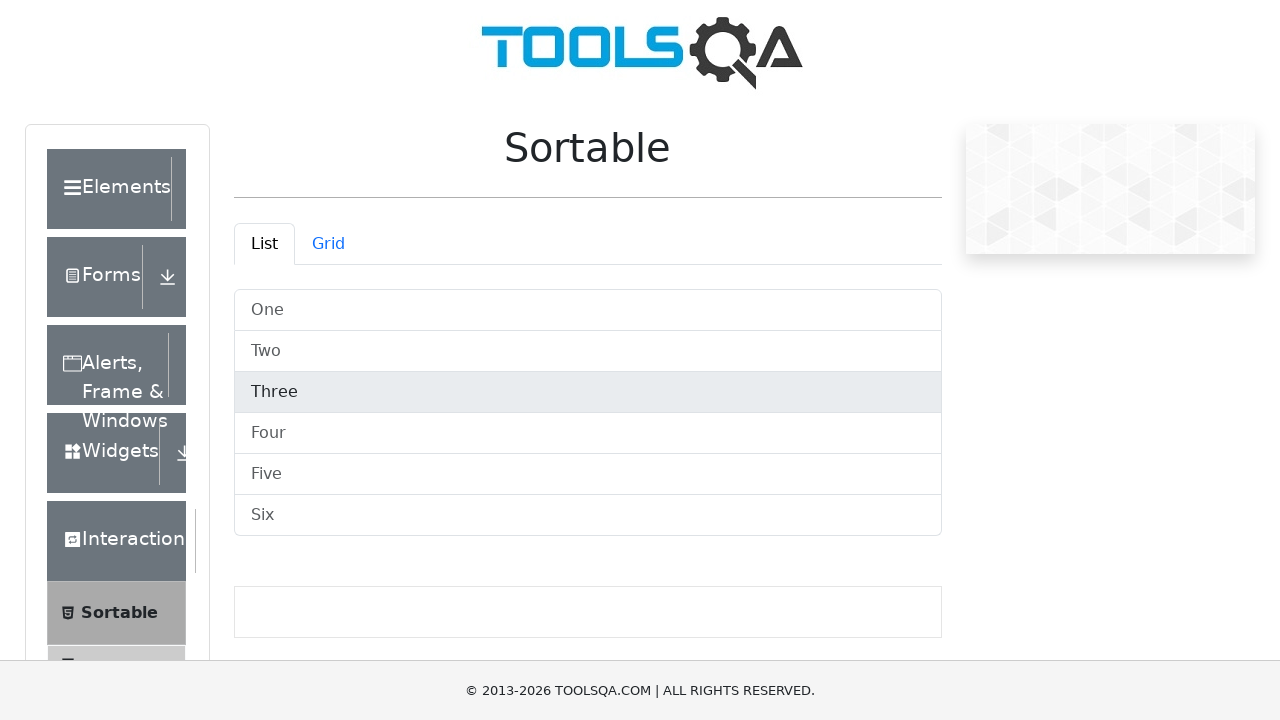

Dragged list item 2 to position of item 3 at (588, 434)
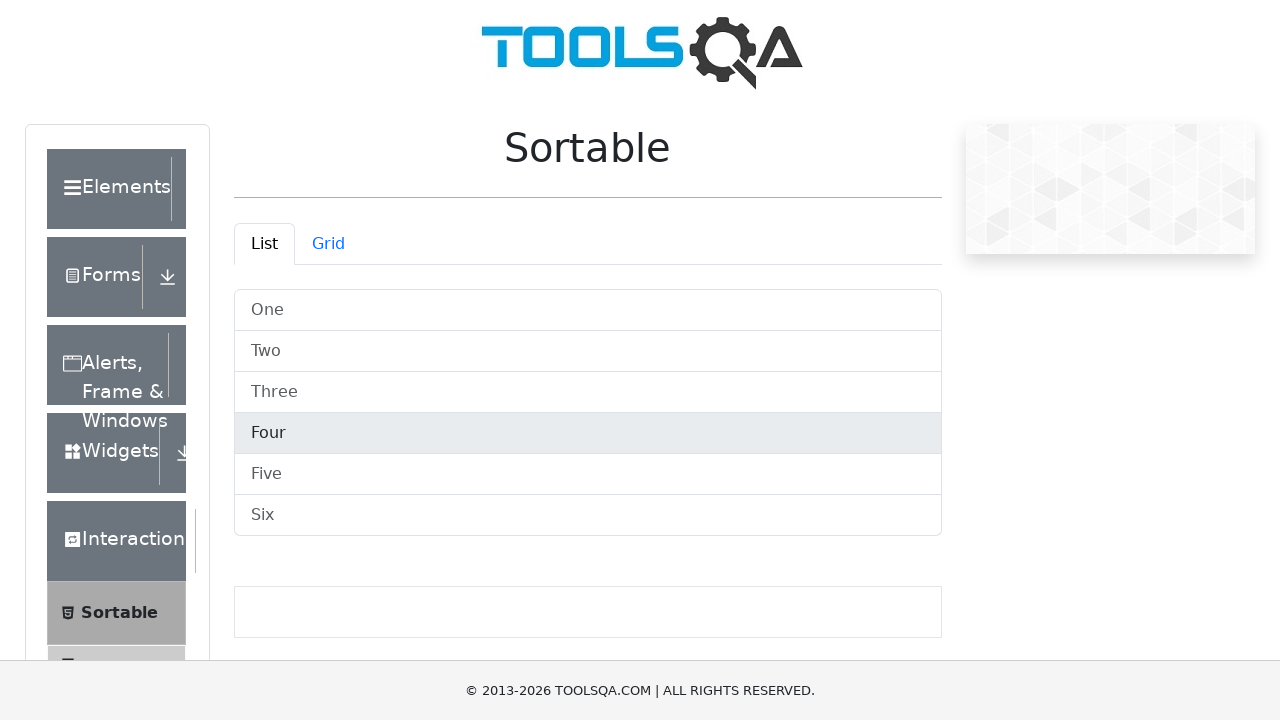

Waited 500ms for UI to update after drag operation 2
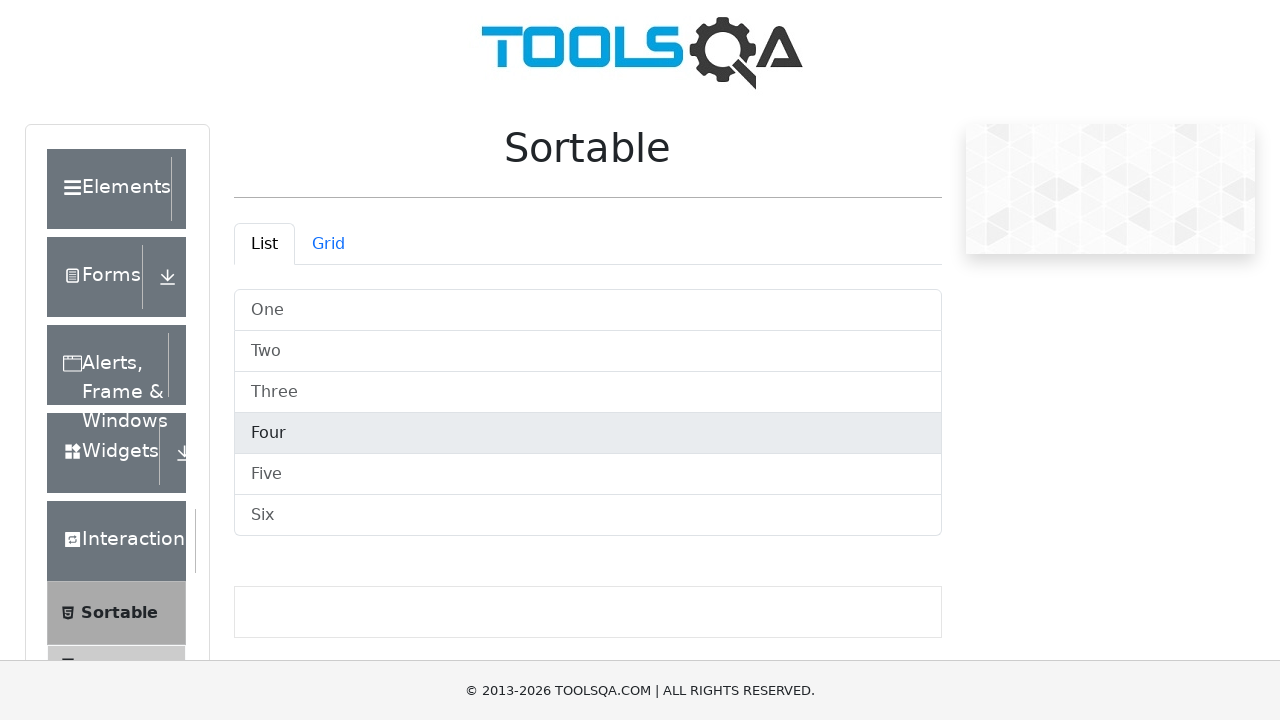

Dragged list item 3 to position of item 4 at (588, 474)
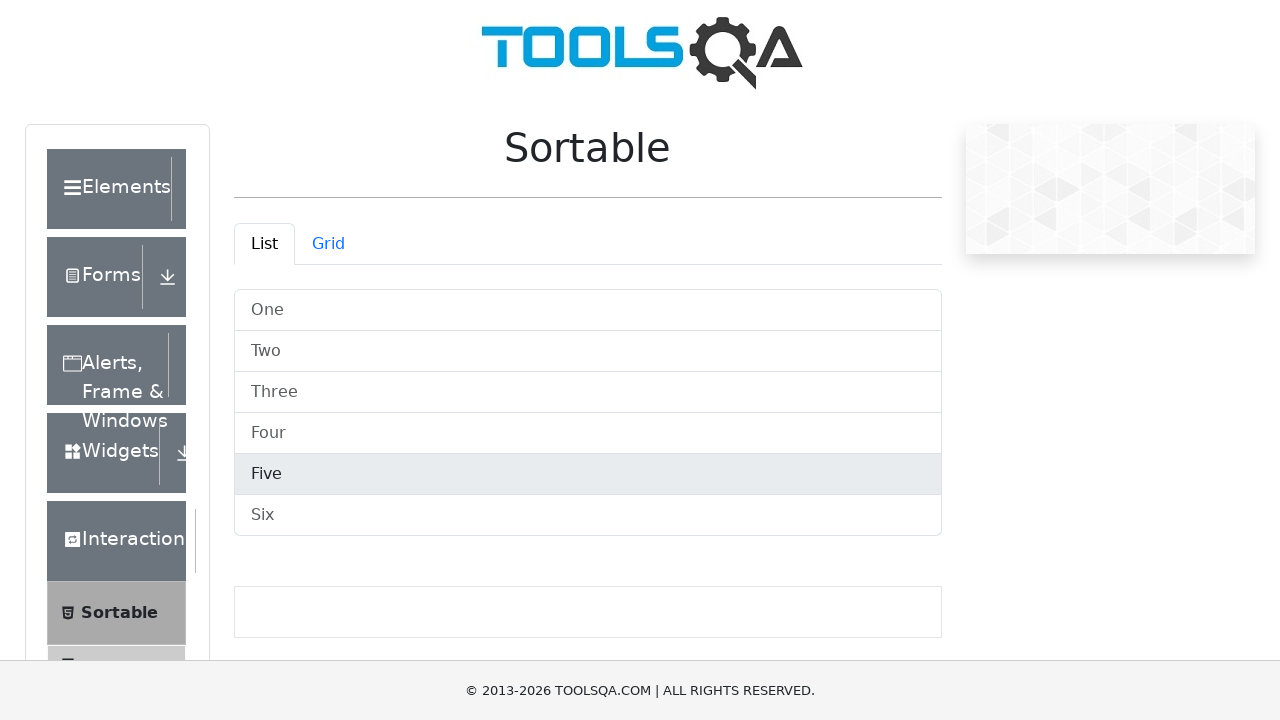

Waited 500ms for UI to update after drag operation 3
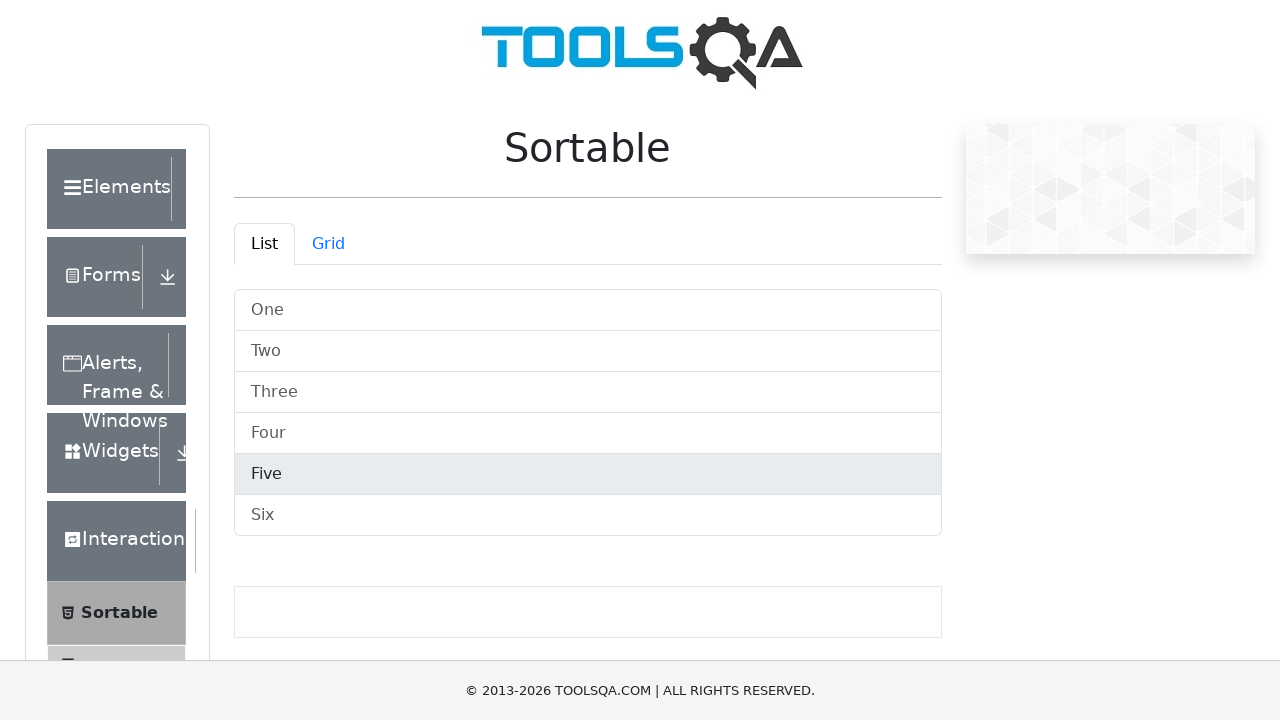

Dragged list item 4 to position of item 5 at (588, 516)
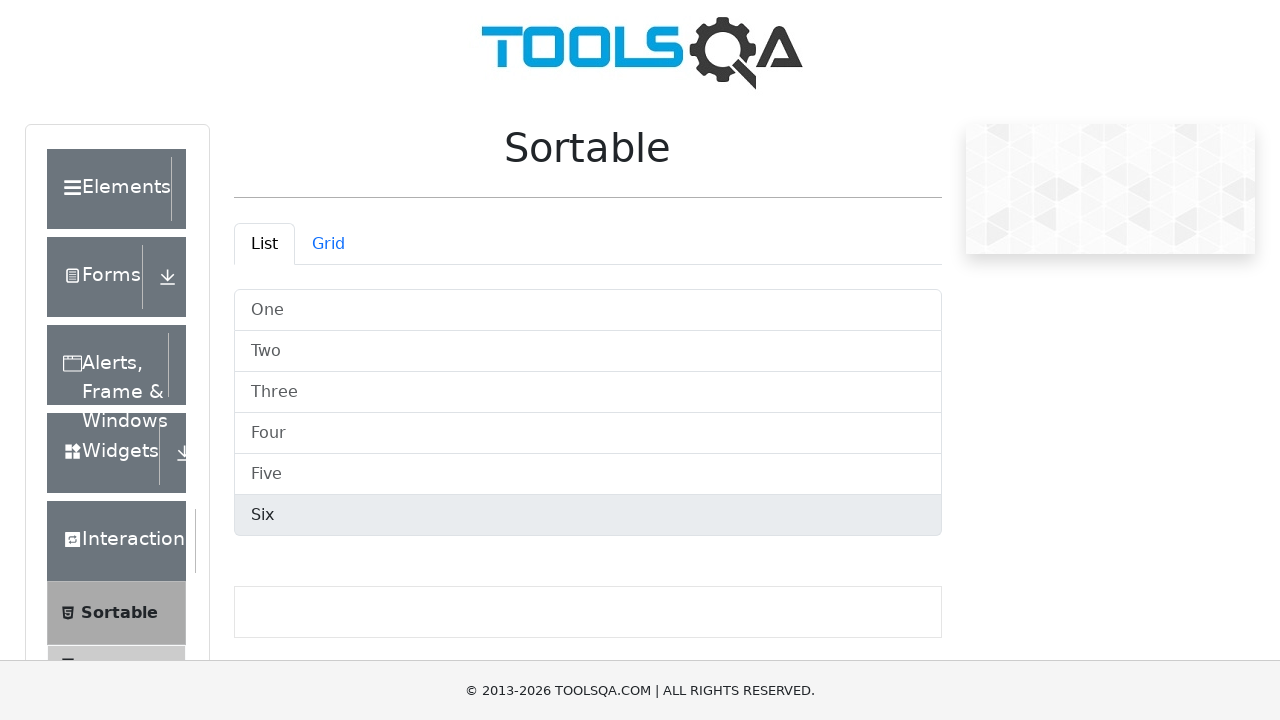

Waited 500ms for UI to update after drag operation 4
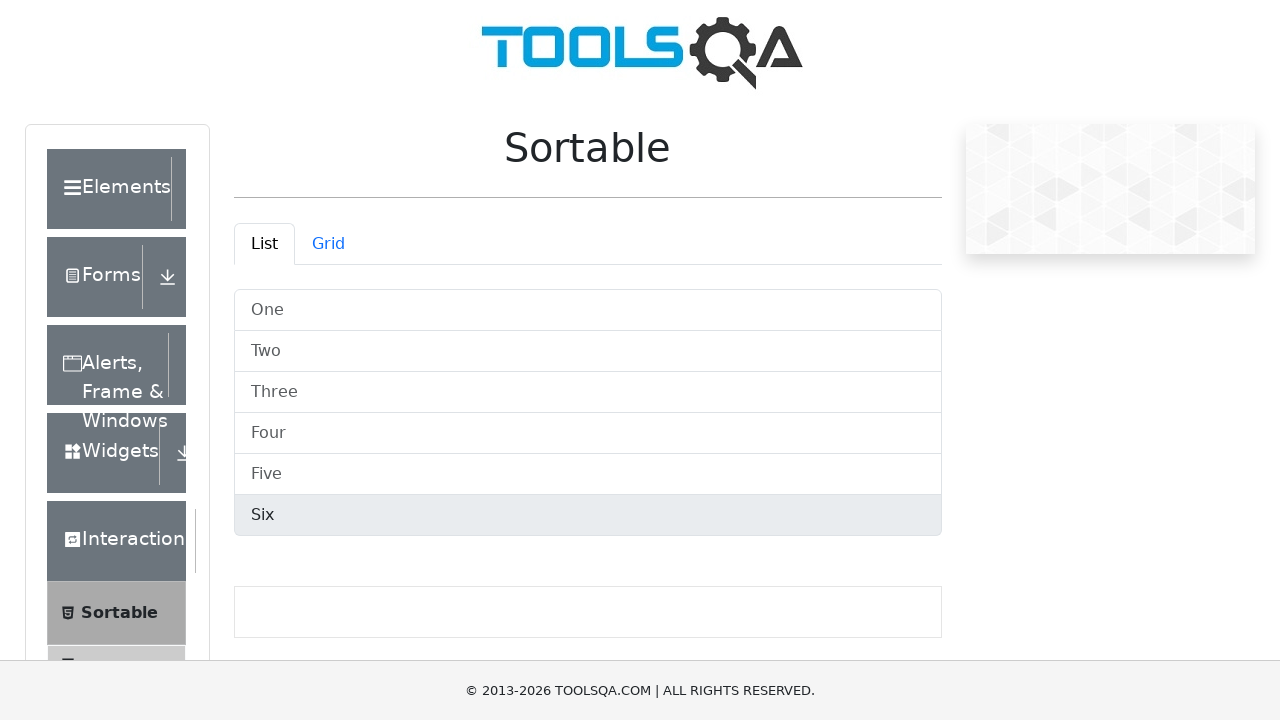

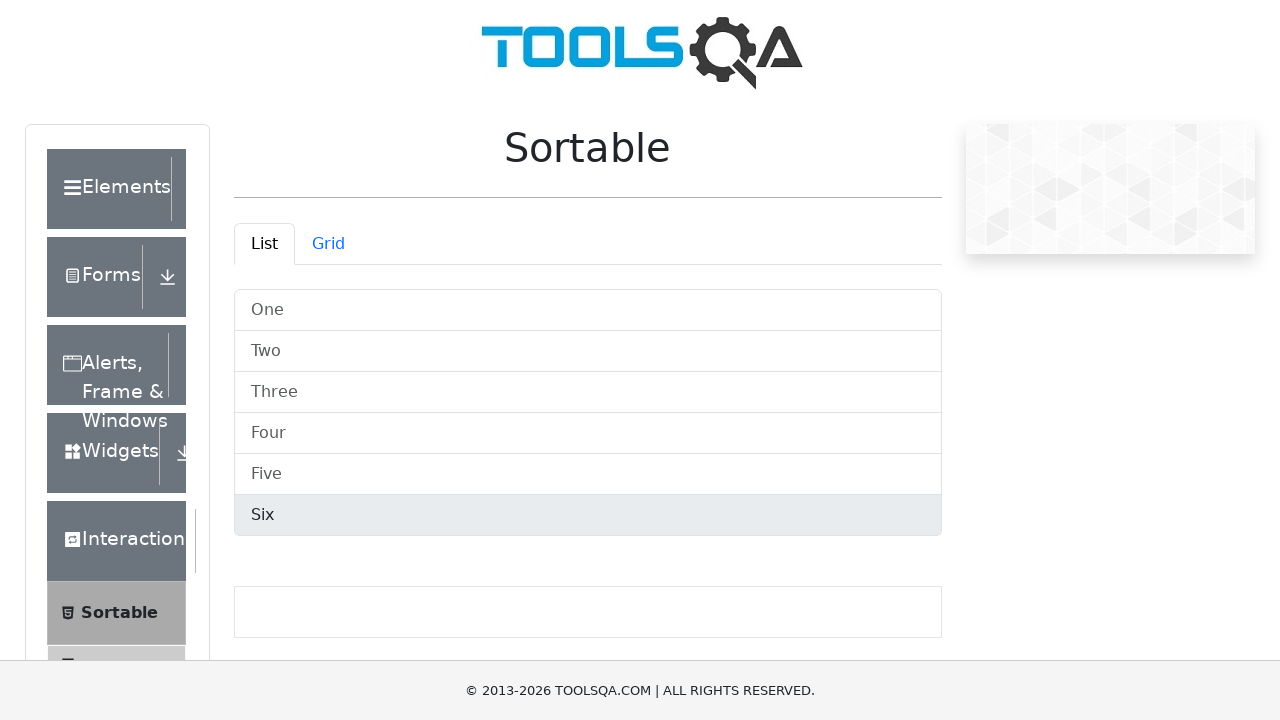